Tests filling a practice form by entering first name, last name, and selecting an option from a dropdown menu

Starting URL: https://www.techlistic.com/p/selenium-practice-form.html

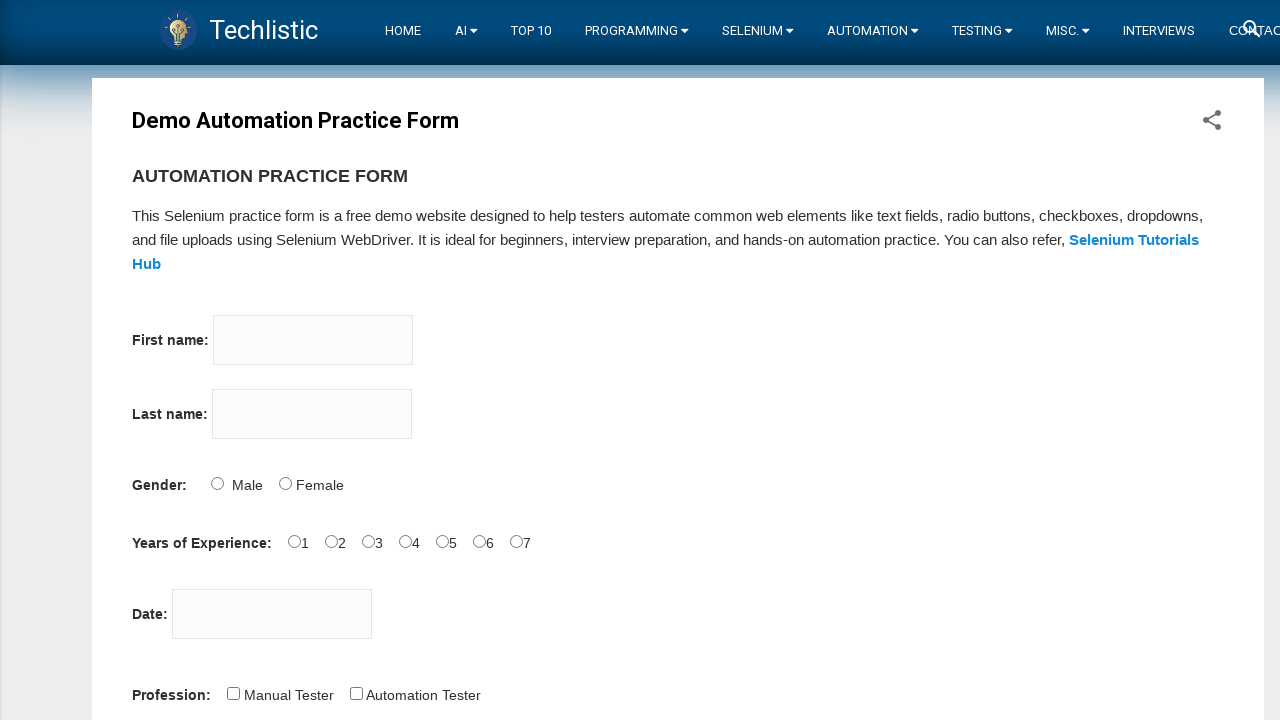

Filled first name field with 'Ushha' on input[name='firstname']
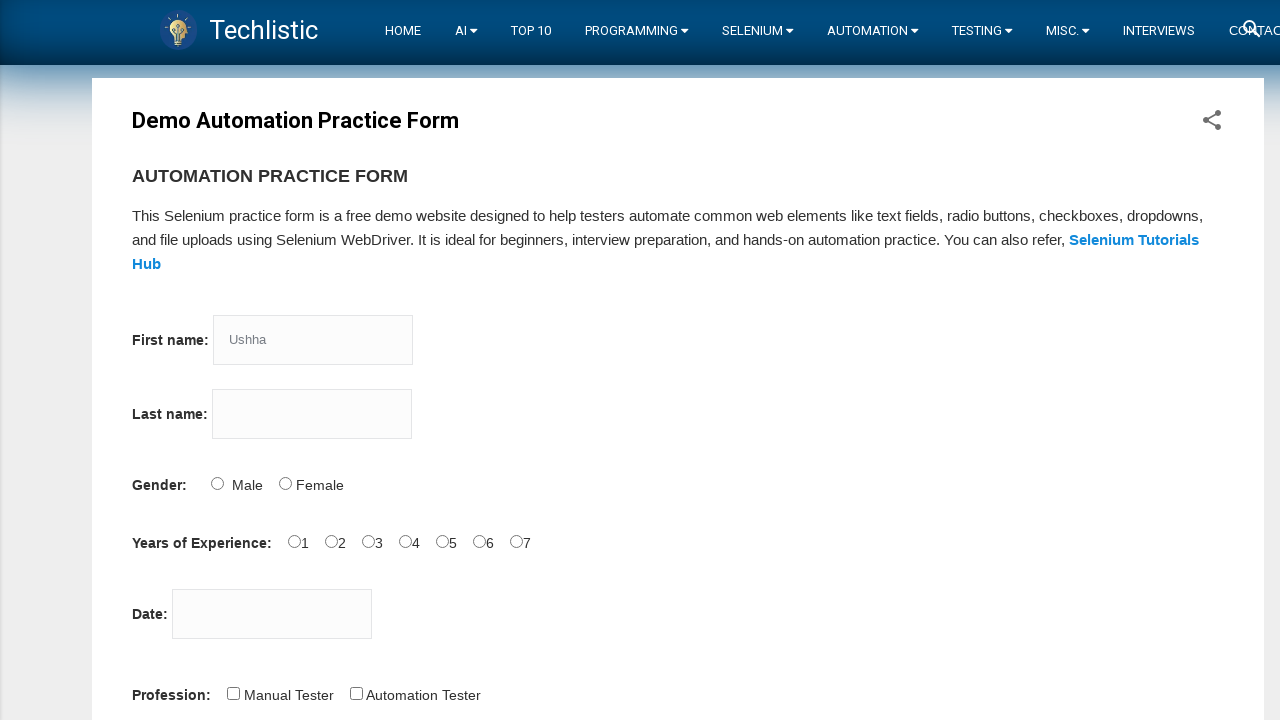

Filled last name field with 'Jadapalli' on input[name='lastname']
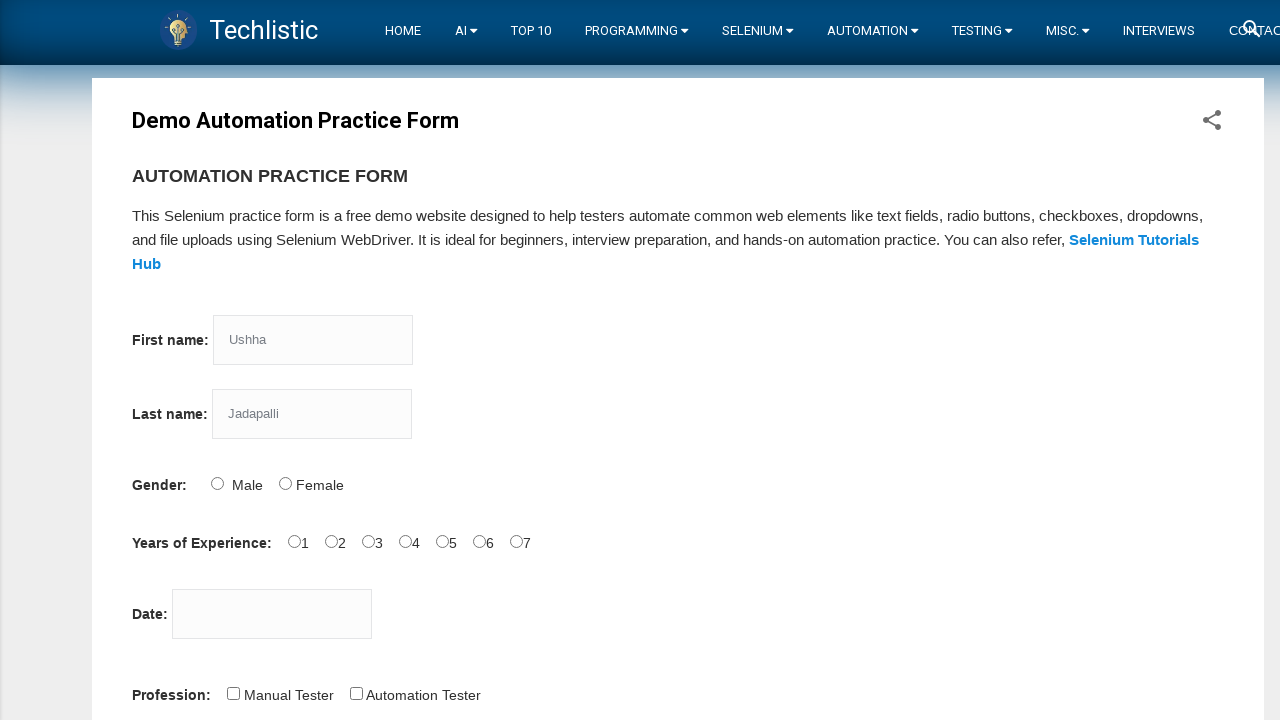

Selected 'Wait Commands' from the Selenium Commands dropdown on #selenium_commands
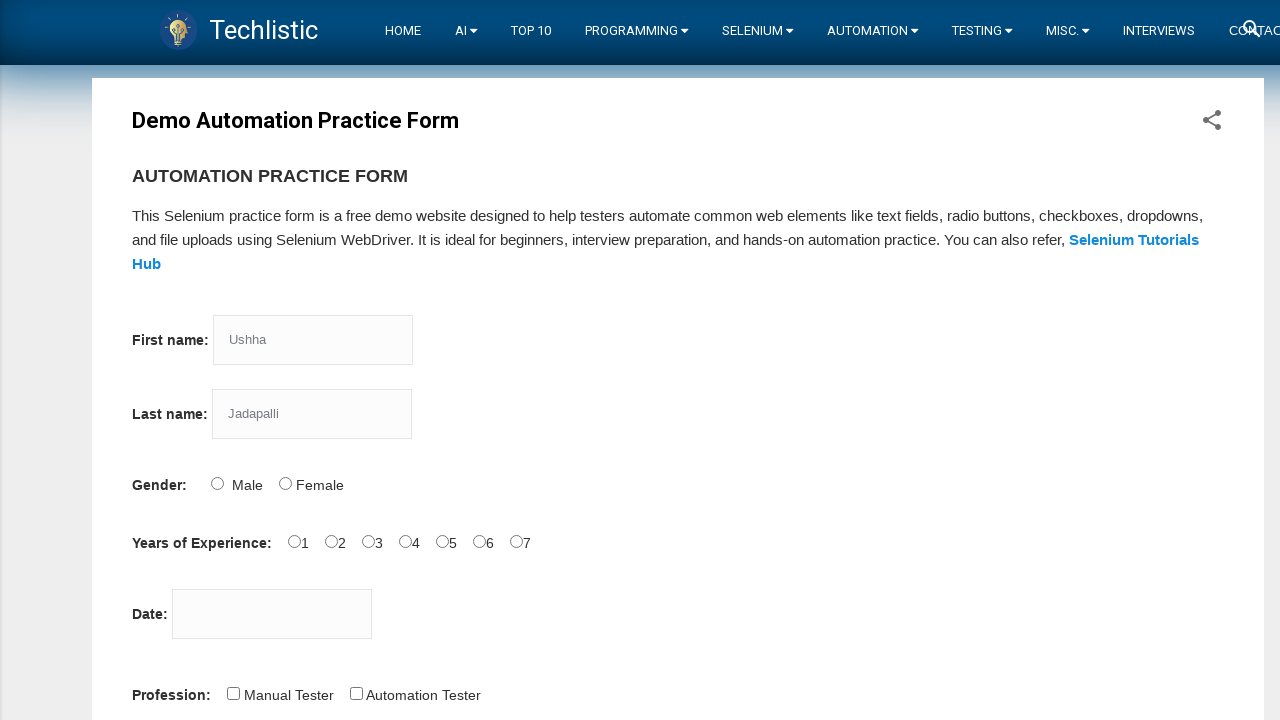

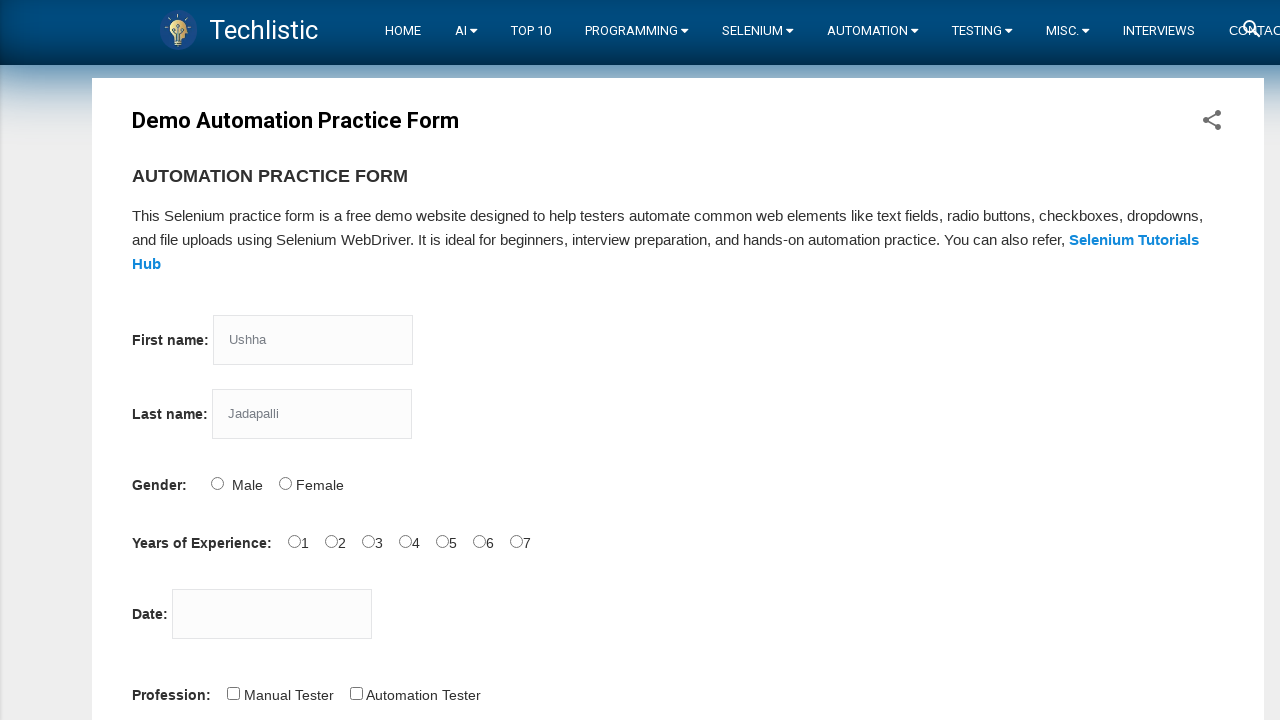